Tests JavaScript scrolling functionality by scrolling the page window and then scrolling within a fixed-header table element.

Starting URL: https://rahulshettyacademy.com/AutomationPractice/

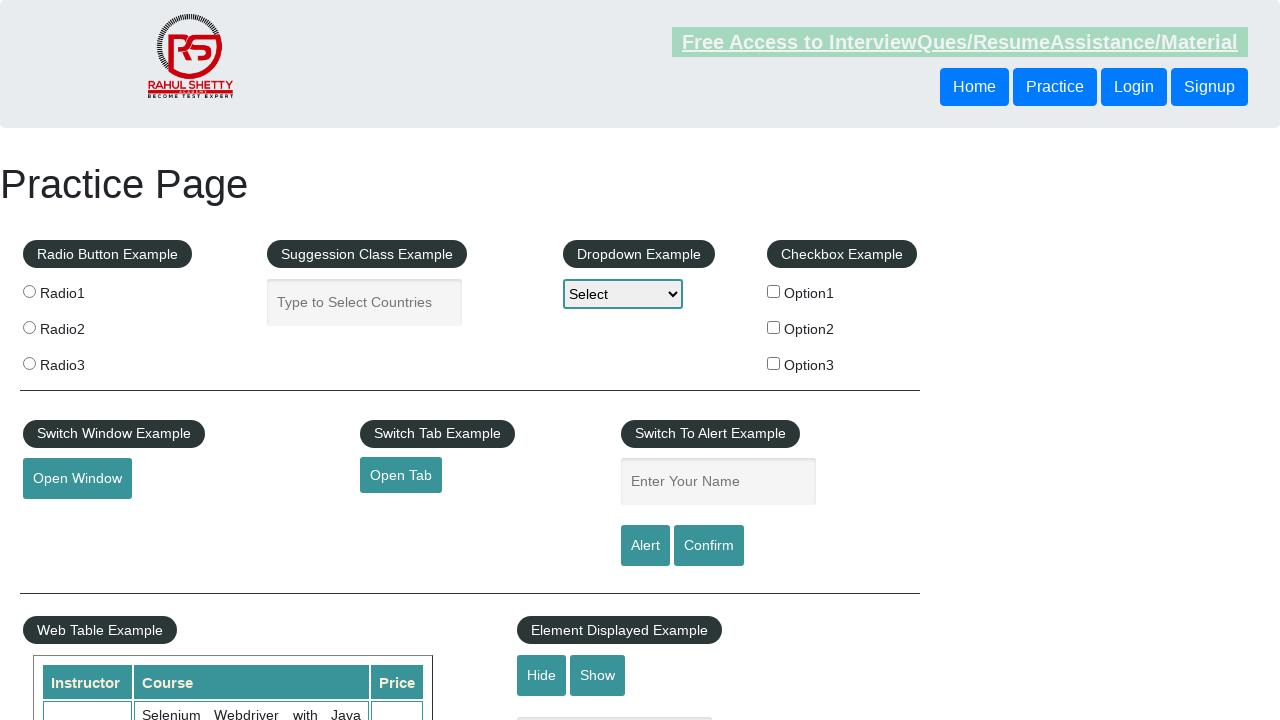

Scrolled page window down by 800 pixels using JavaScript
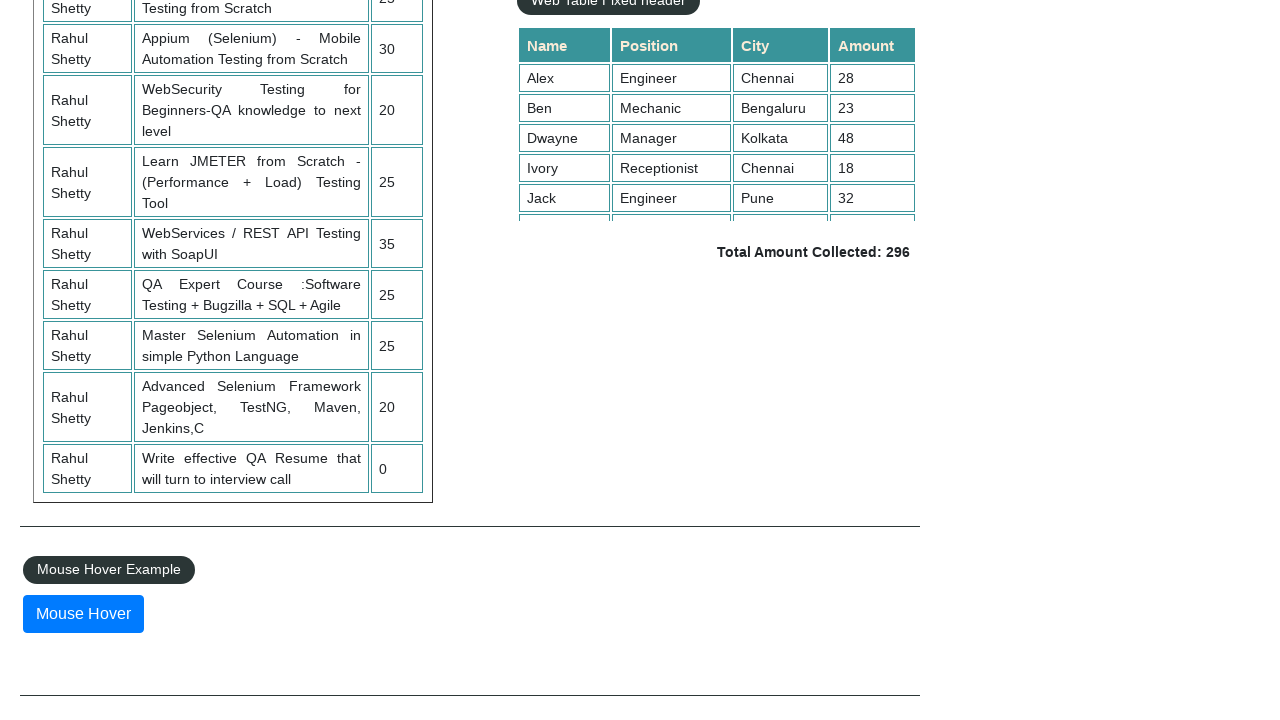

Waited 1 second for page scroll to complete
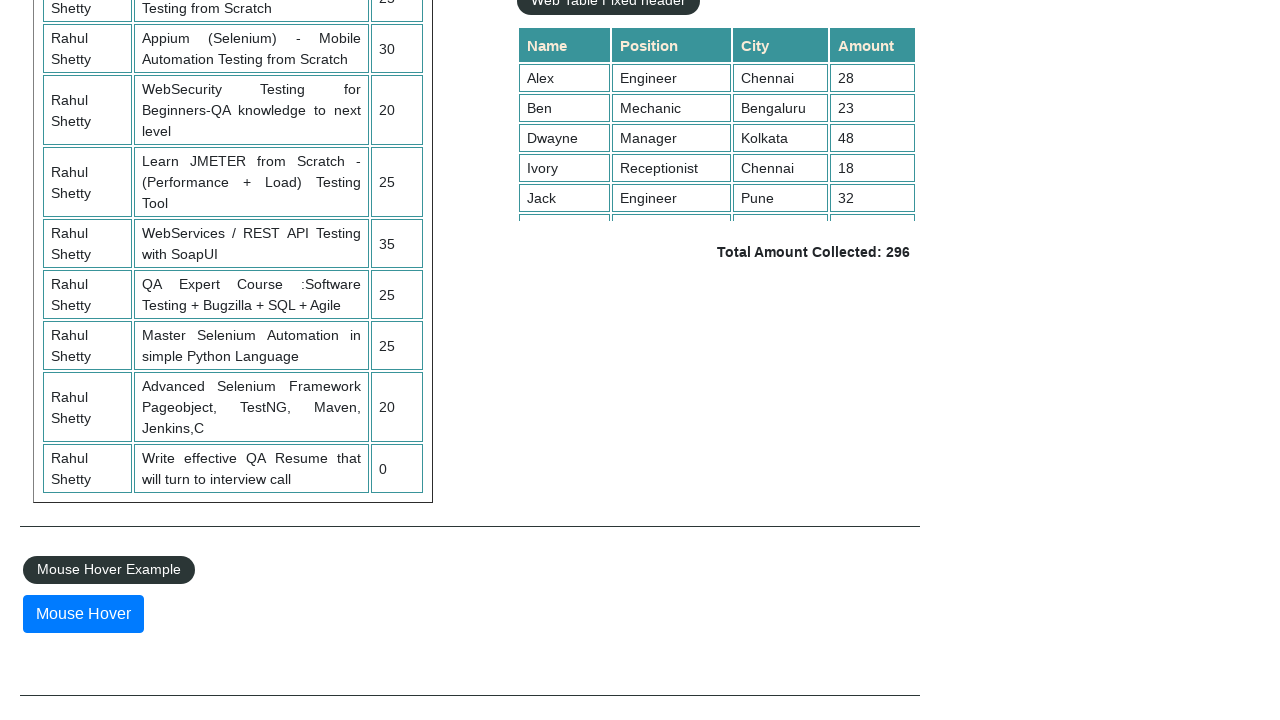

Scrolled within fixed-header table element by 5000 pixels
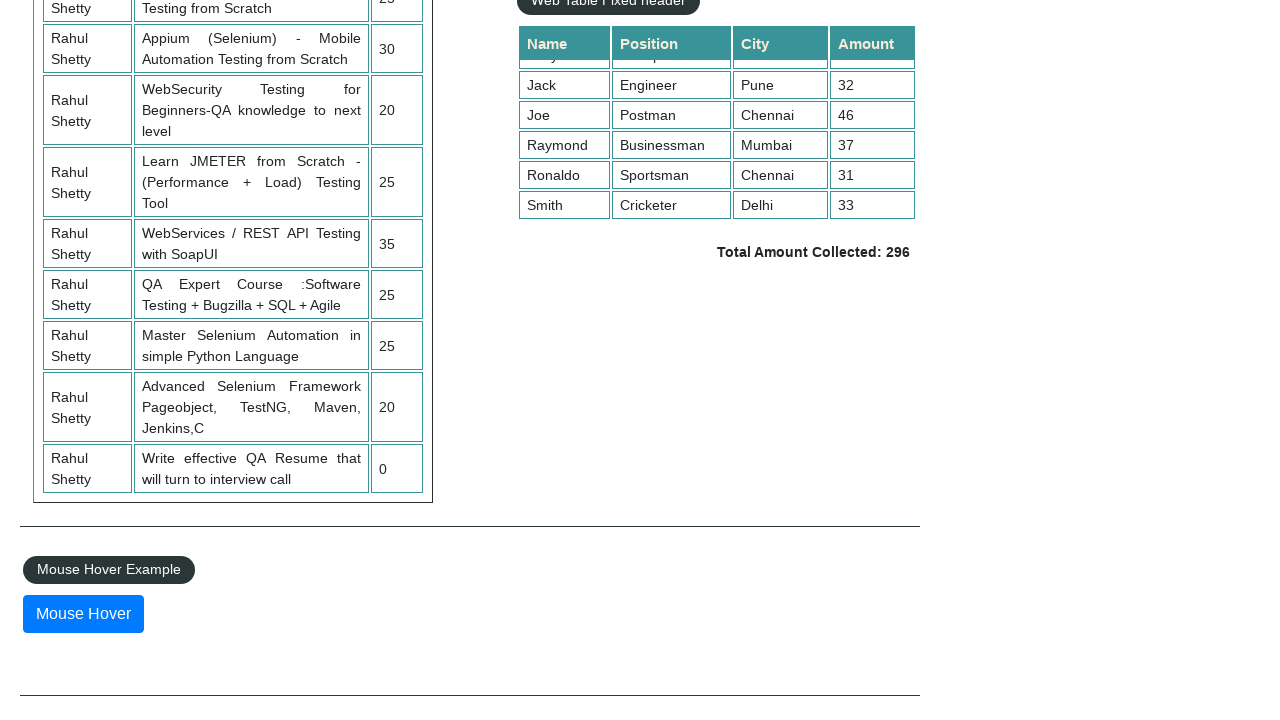

Waited 1 second for table scroll to complete
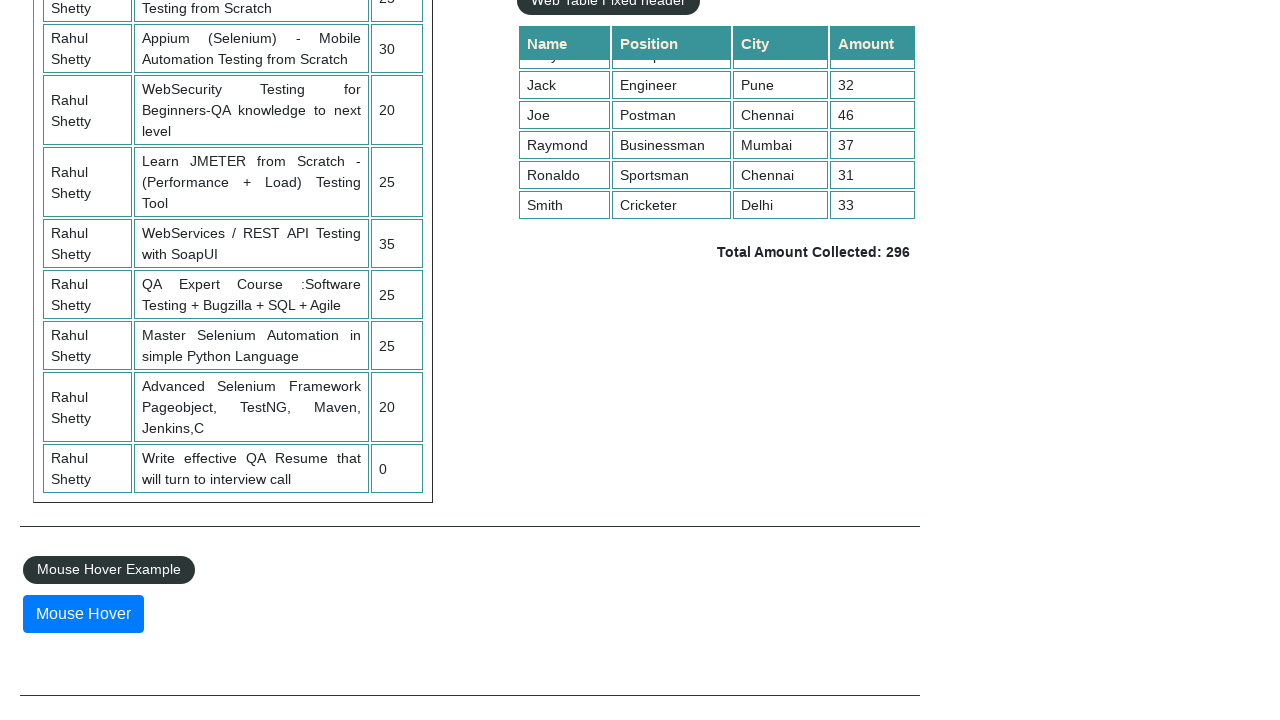

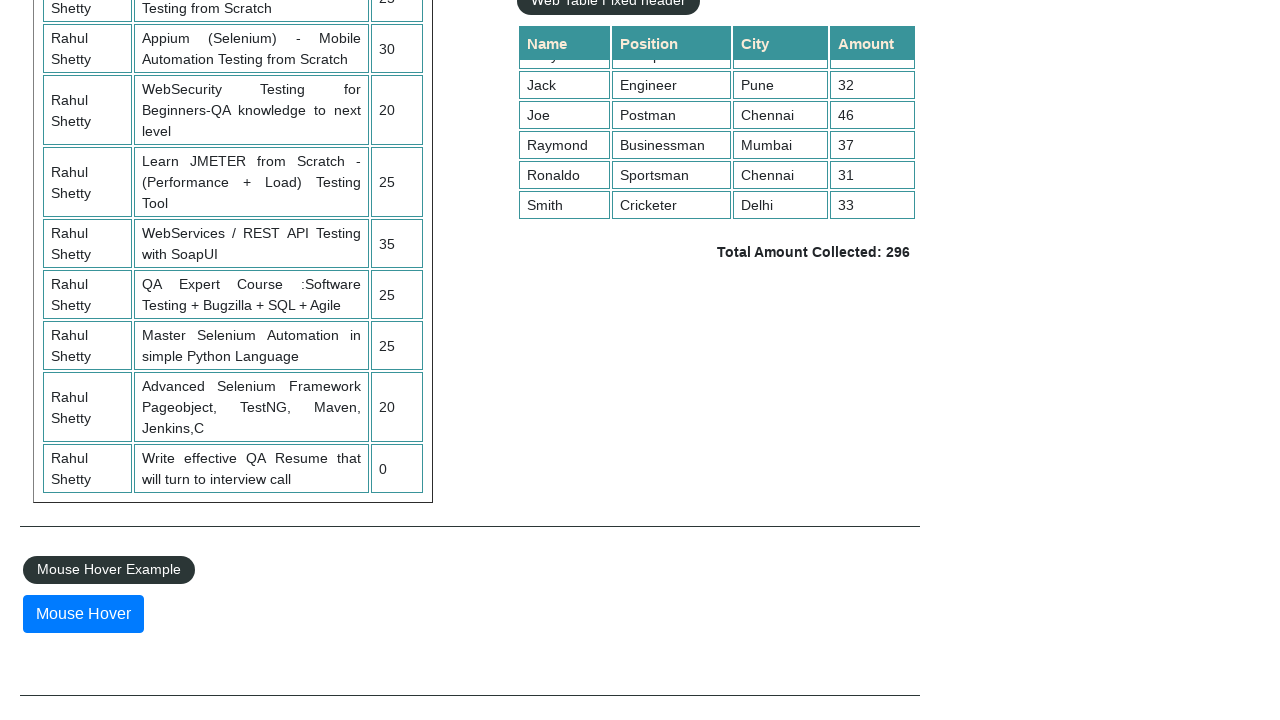